Tests hover functionality by hovering over user images and verifying that captions appear with user information

Starting URL: http://the-internet.herokuapp.com/

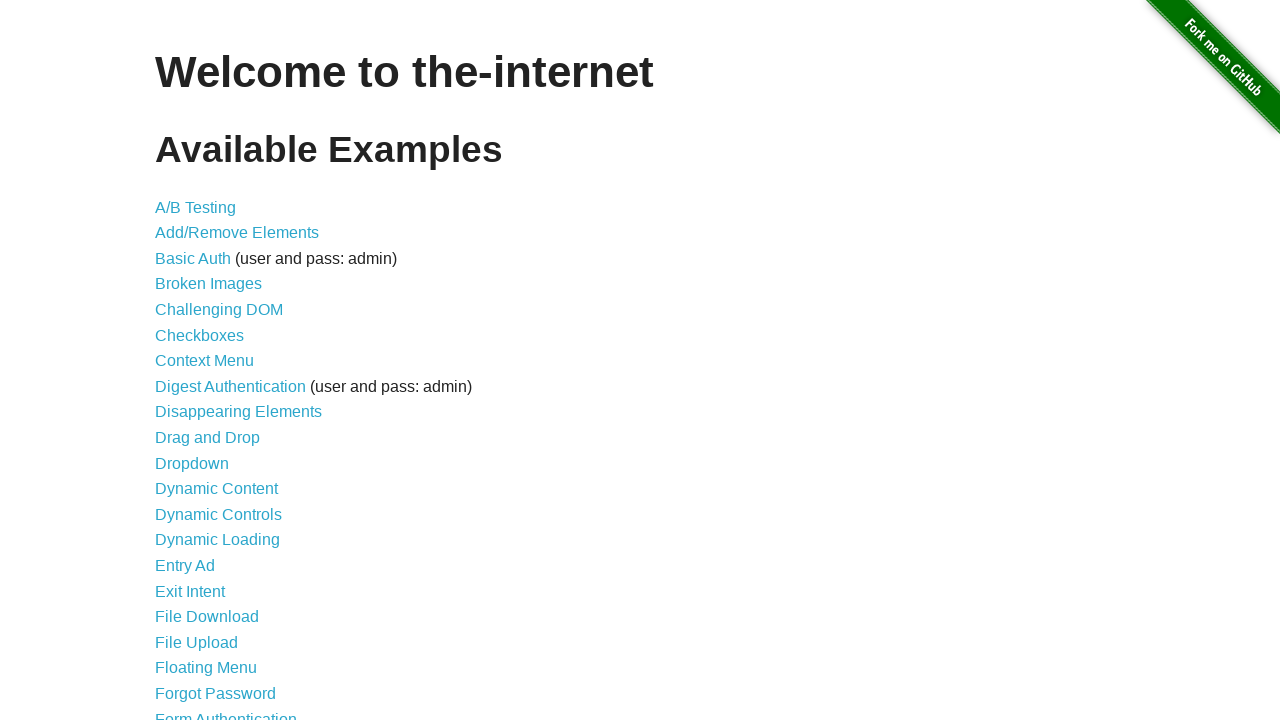

Clicked on Hovers link to navigate to hovers page at (180, 360) on a[href='/hovers']
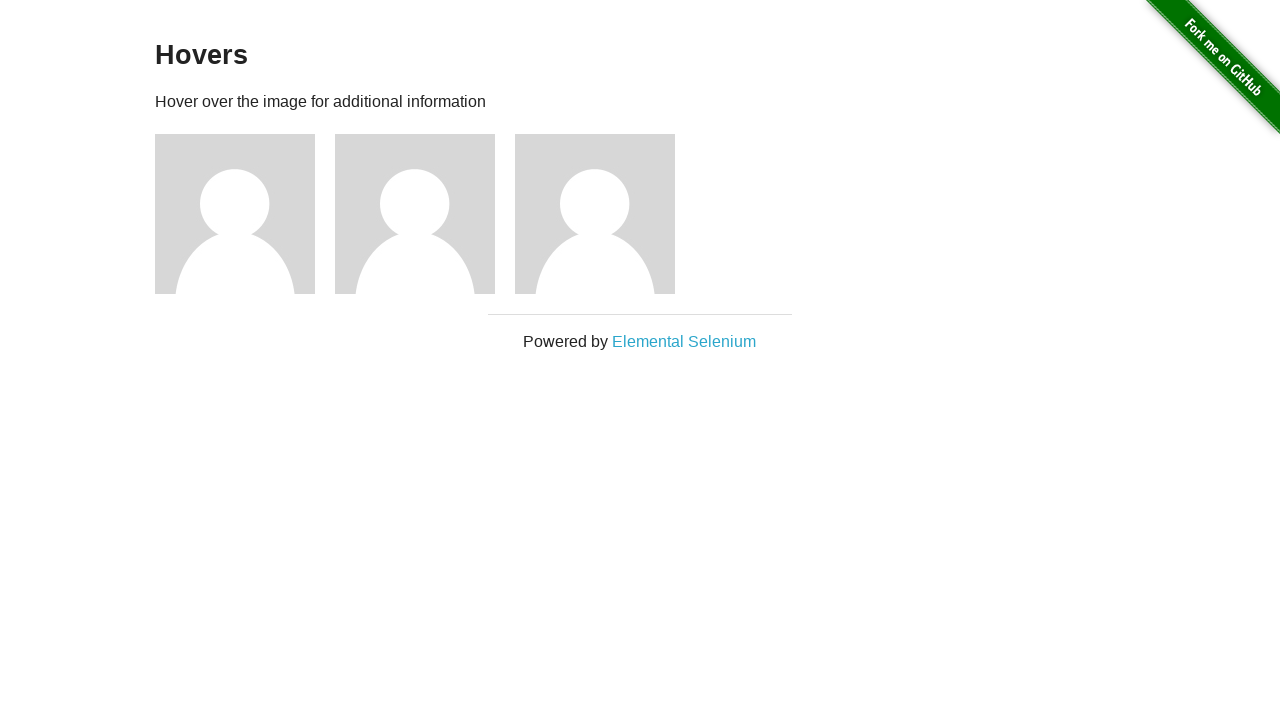

Waited for figure elements to load
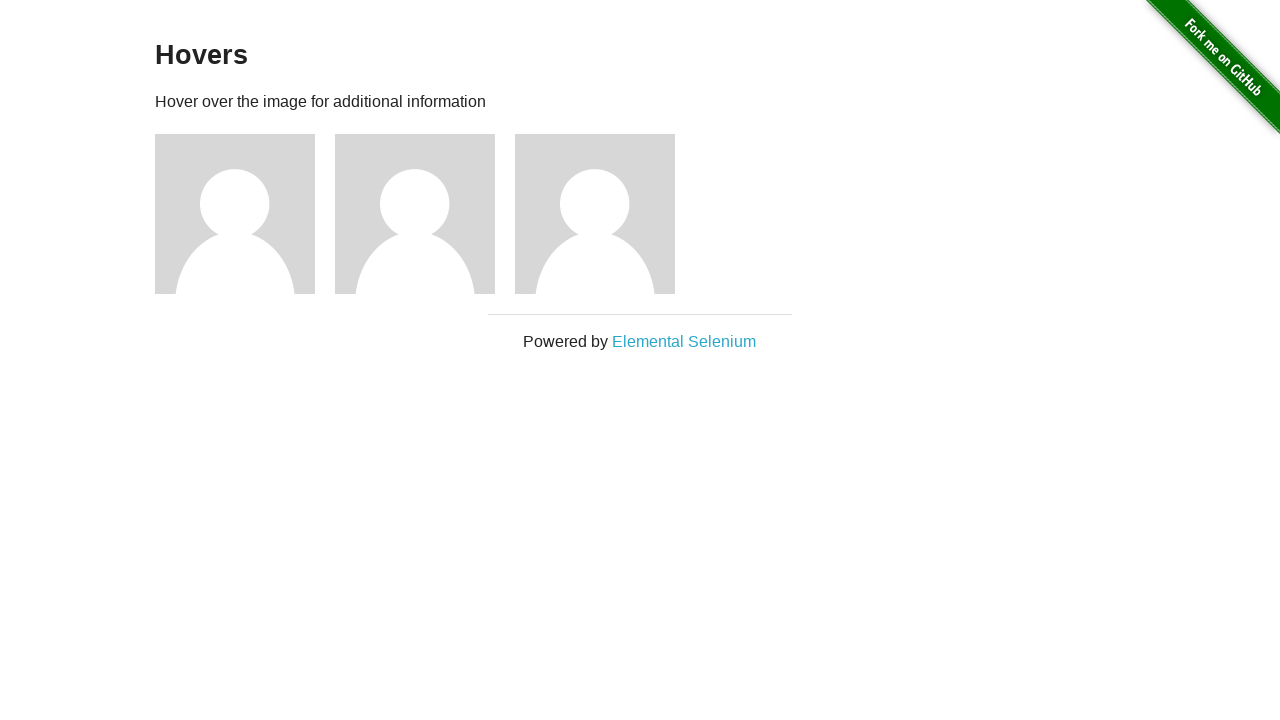

Hovered over first user image figure at (245, 214) on .figure >> nth=0
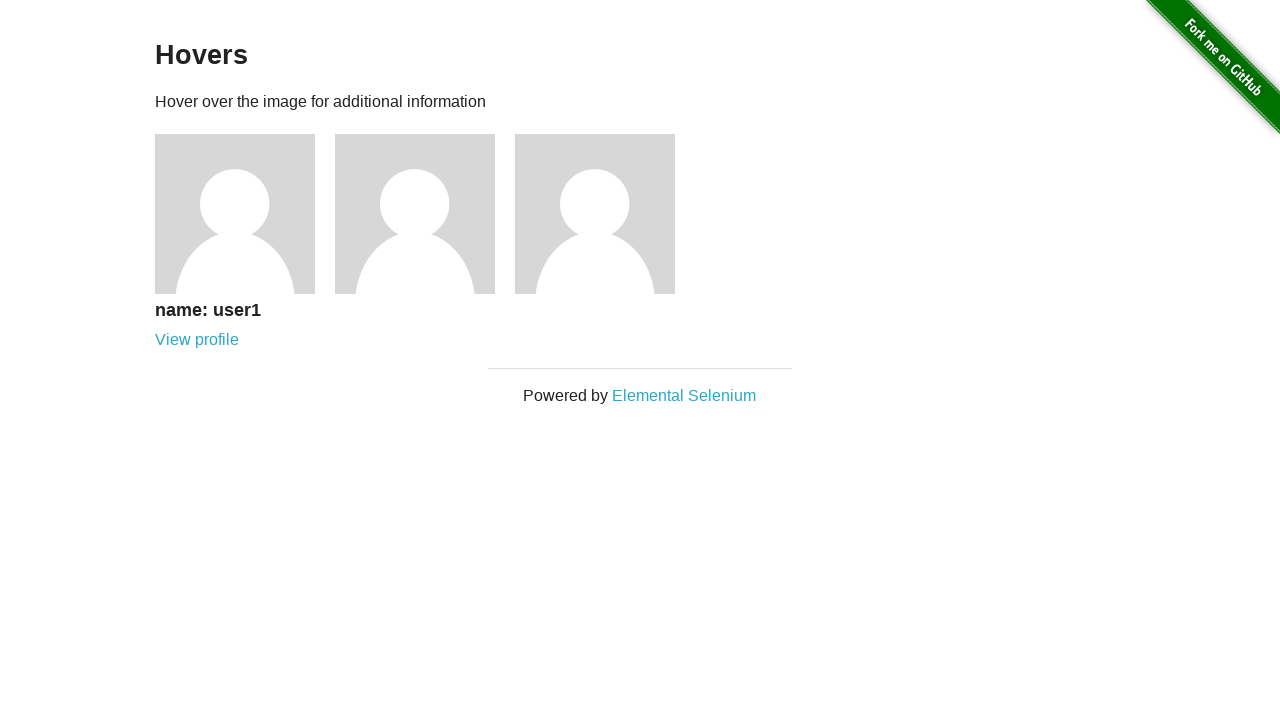

Waited for figcaption to become visible
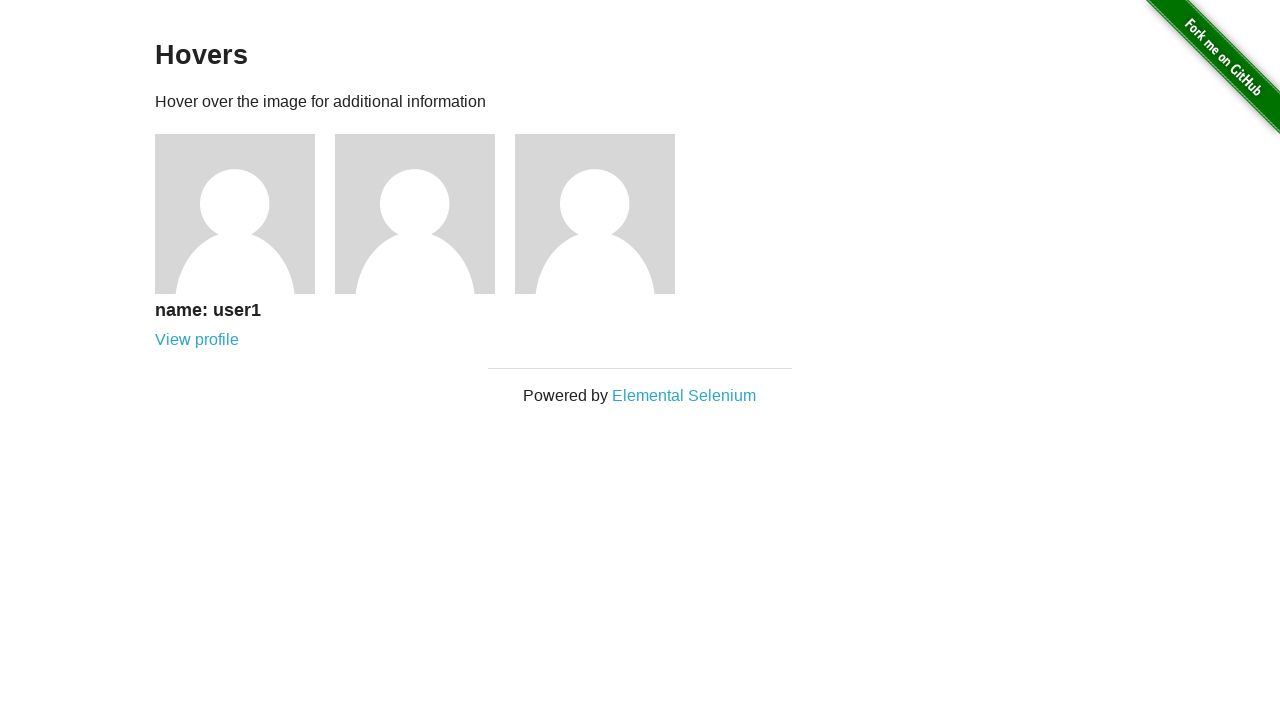

Located the first figcaption element
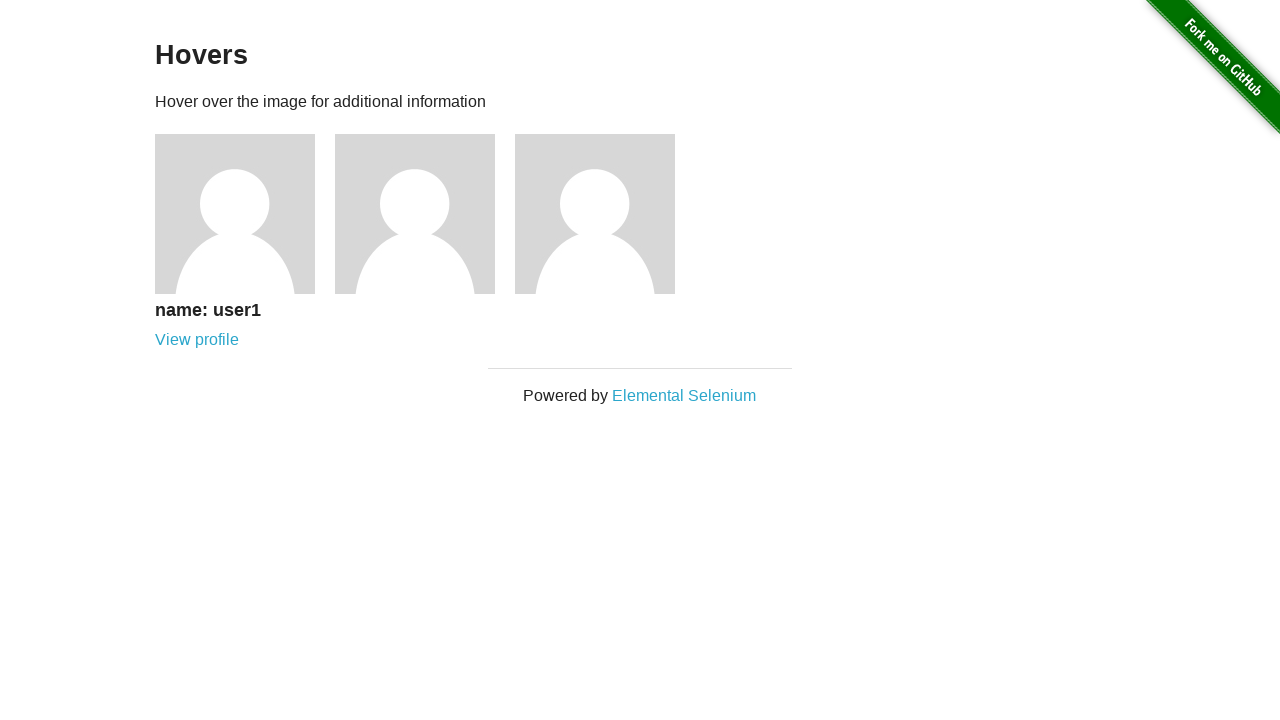

Asserted that caption is visible
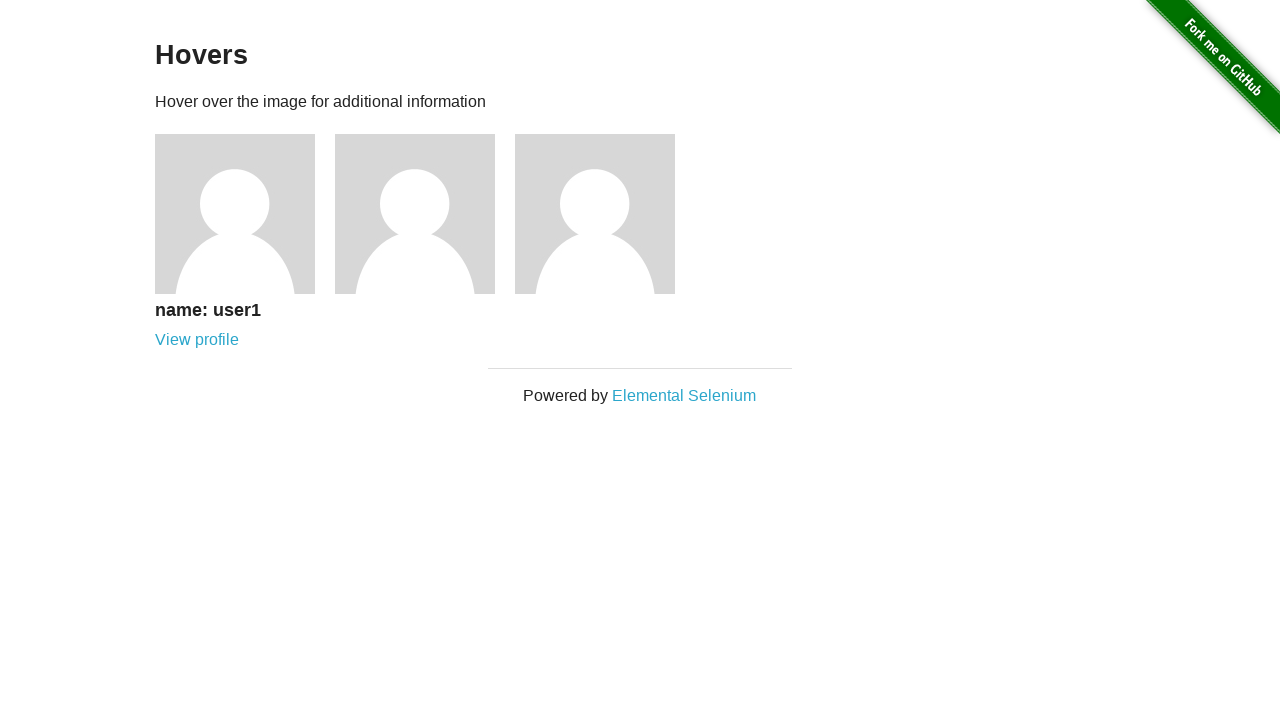

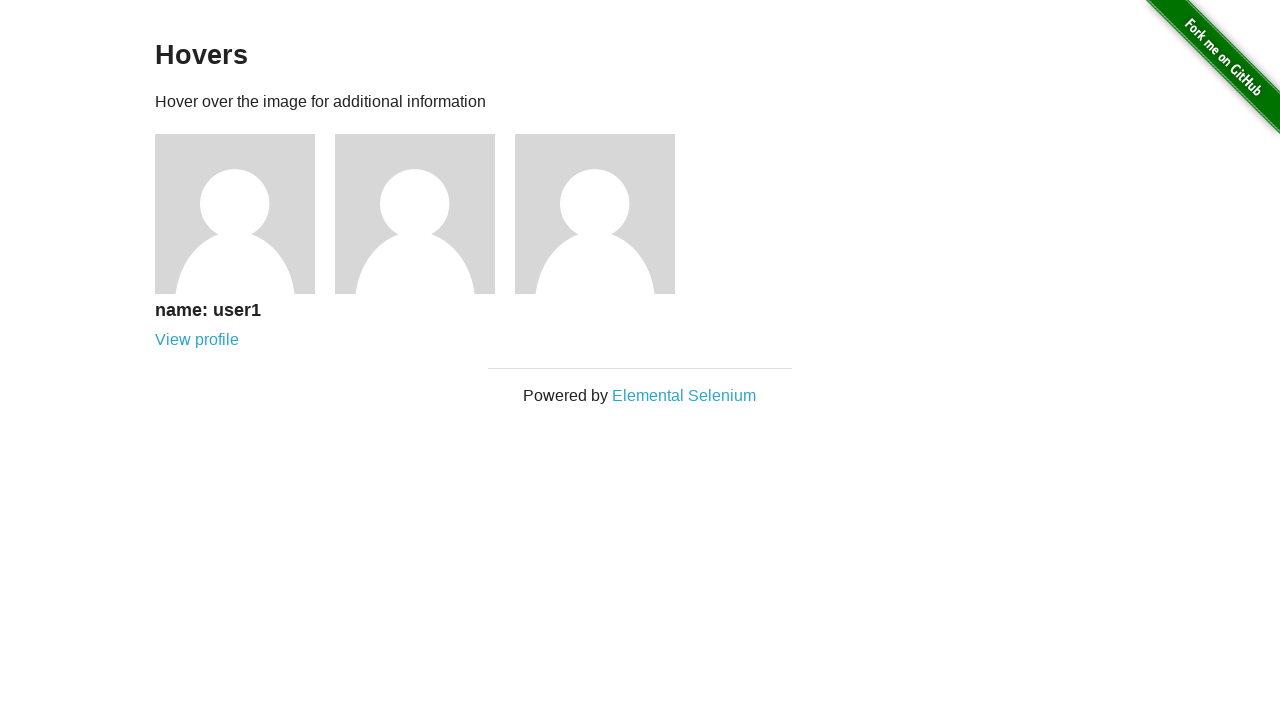